Tests hover functionality by hovering over an avatar image and verifying that the caption/additional user information becomes visible after the hover action.

Starting URL: http://the-internet.herokuapp.com/hovers

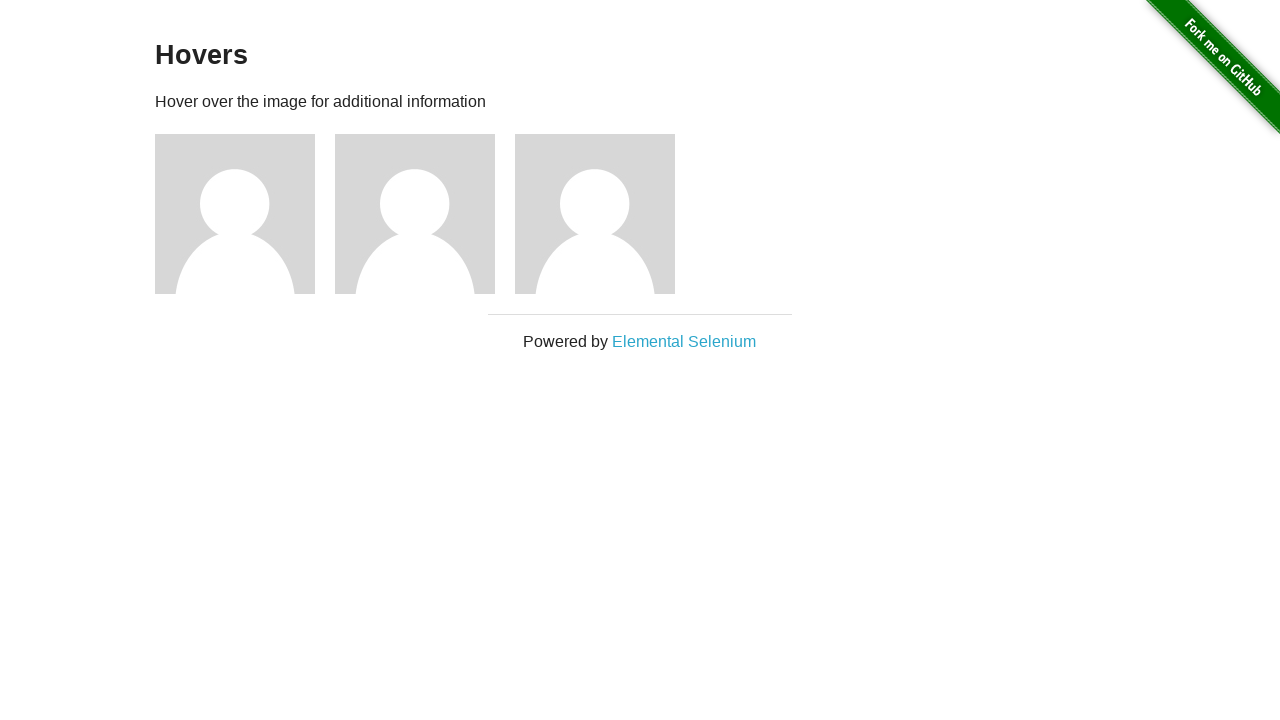

Navigated to hovers test page
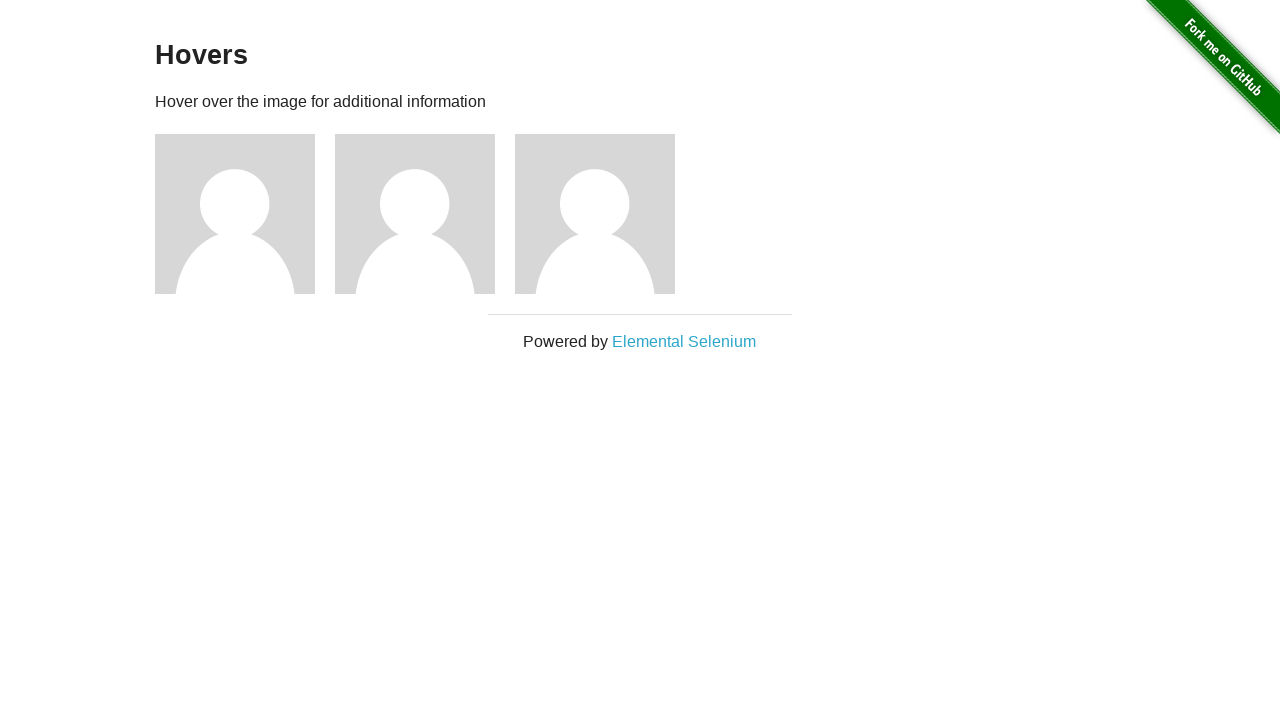

Located the first avatar figure element
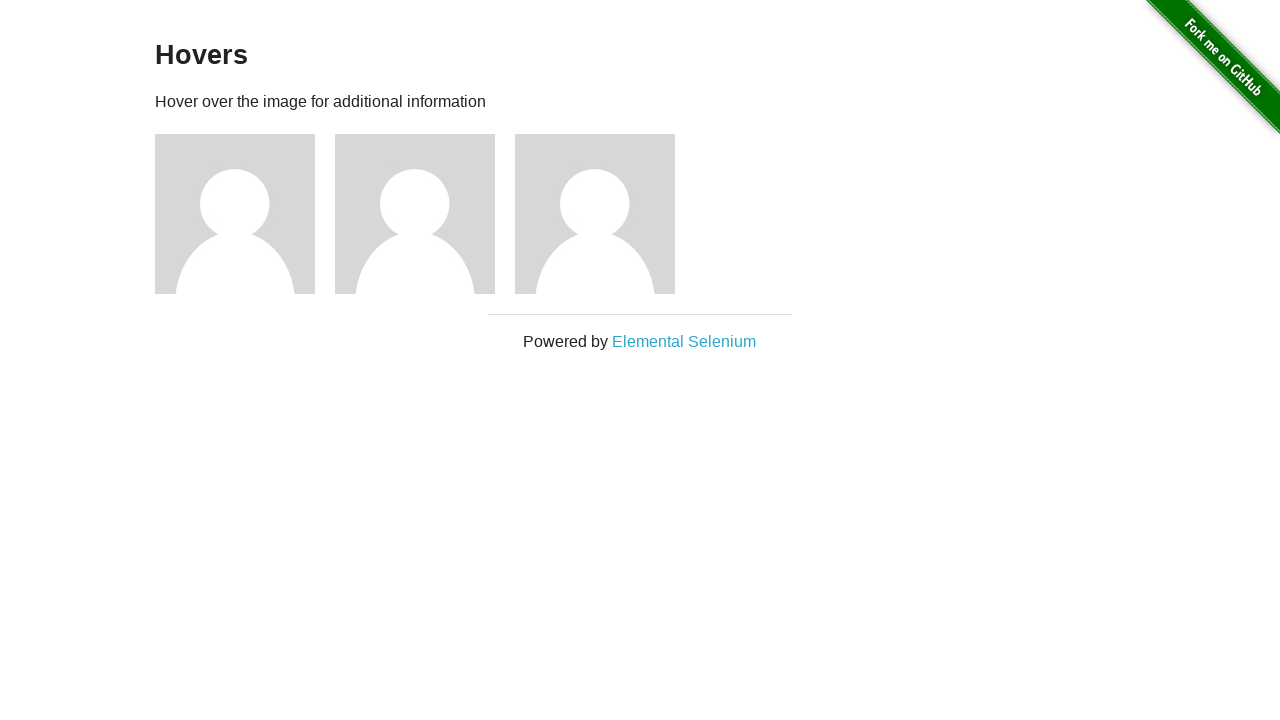

Hovered over the avatar image at (245, 214) on .figure >> nth=0
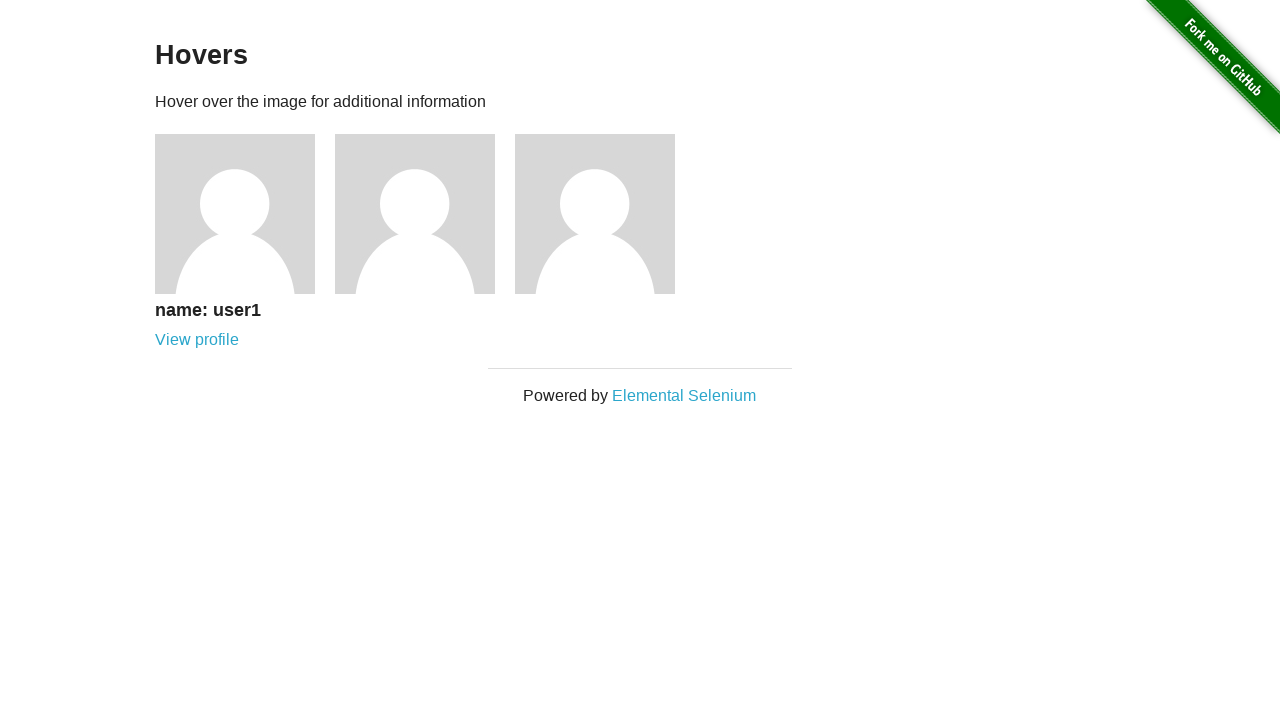

Located the figure caption element
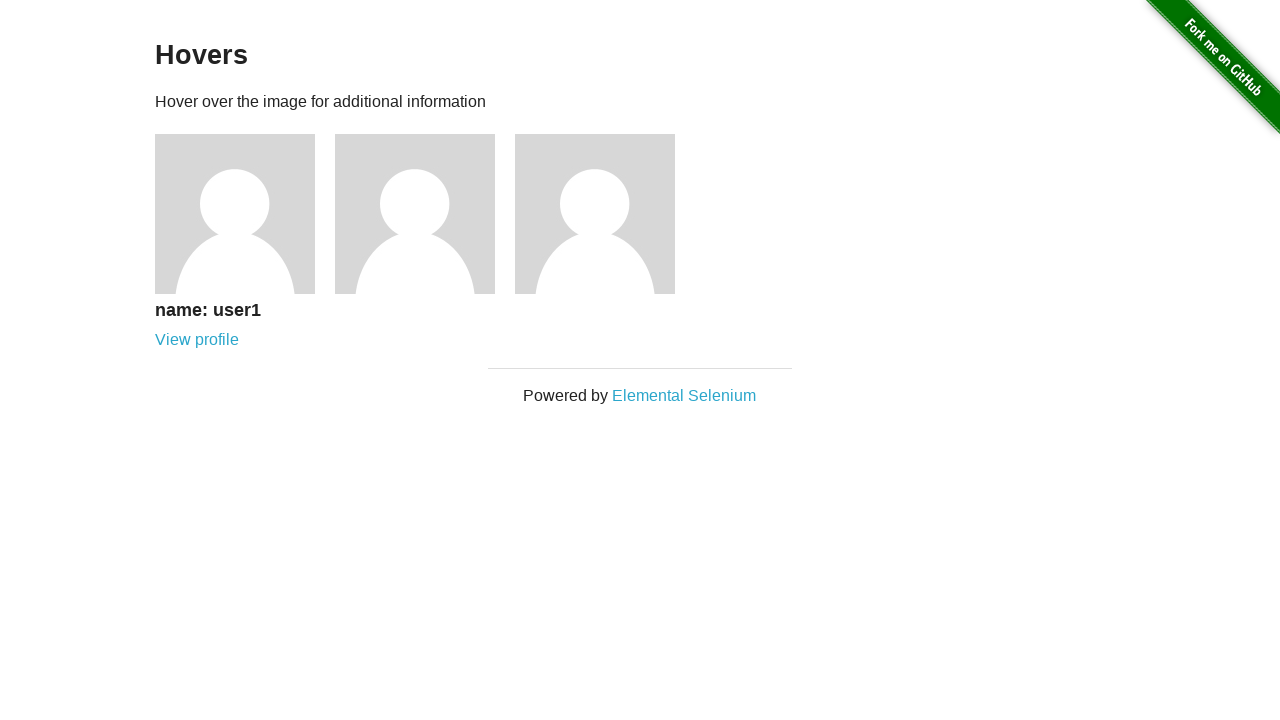

Verified that the caption is now visible after hover
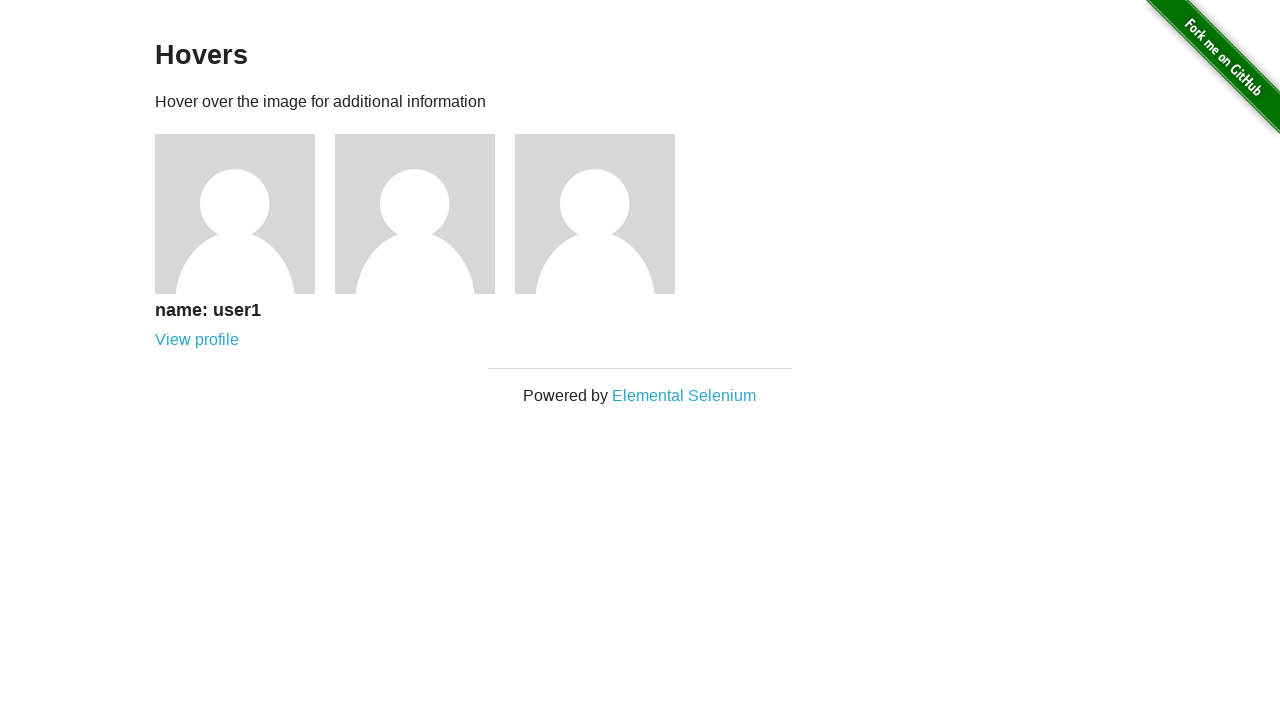

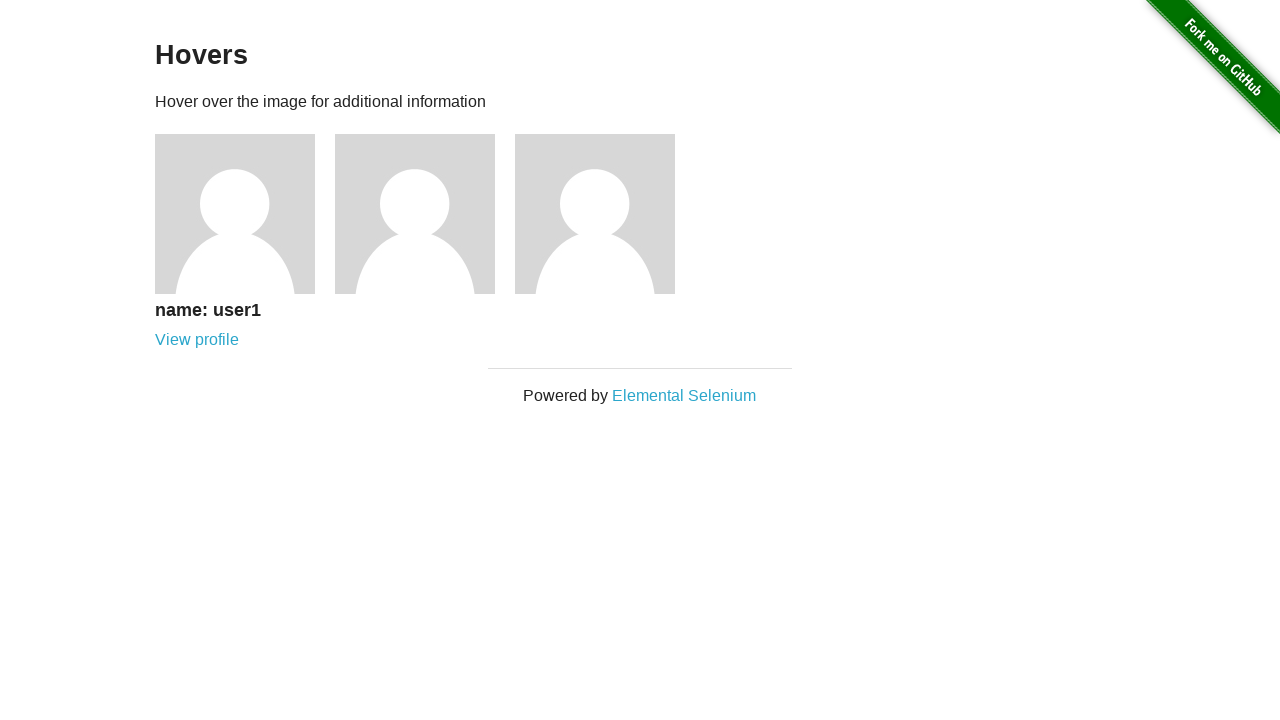